Tests that the first option in a dropdown is unselectable placeholder text by clicking the dropdown and verifying the first option's text

Starting URL: https://the-internet.herokuapp.com/

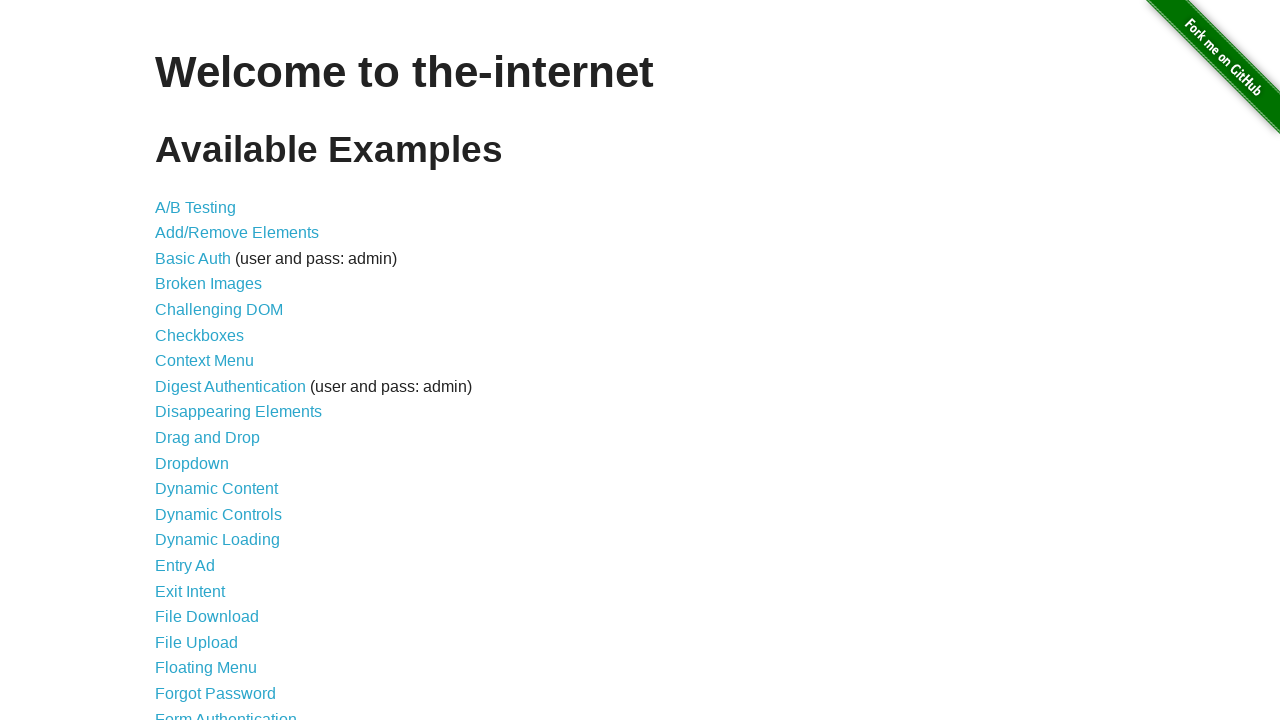

Waited for page to load - h1 element appeared
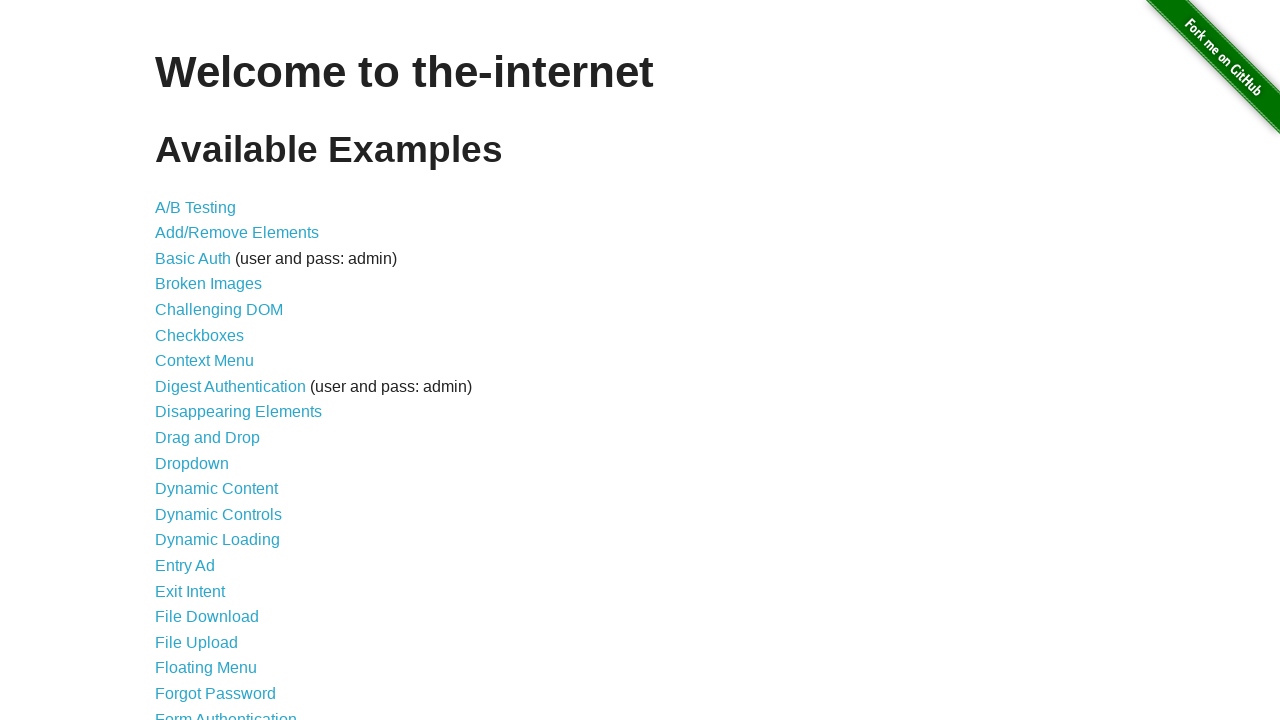

Clicked on Dropdown link (11th item in the list) at (192, 463) on xpath=/html/body/div[2]/div/ul/li[11]/a
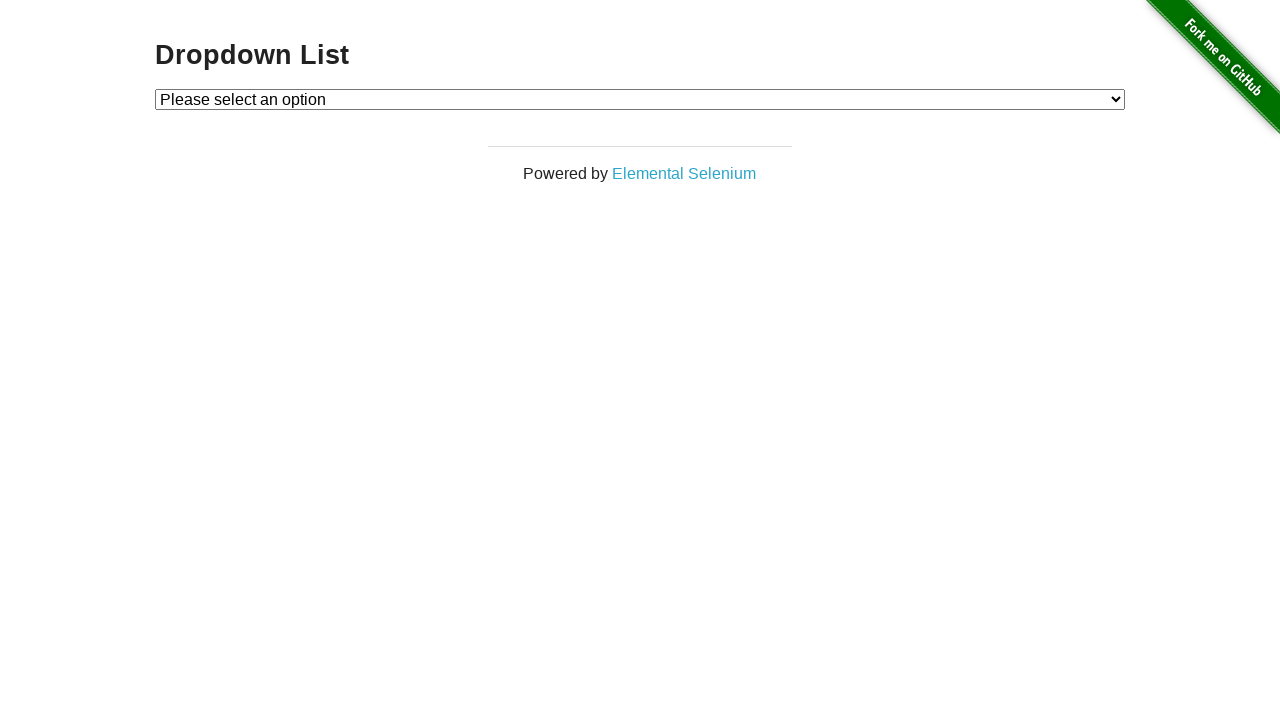

Clicked on the dropdown to open it at (640, 99) on #dropdown
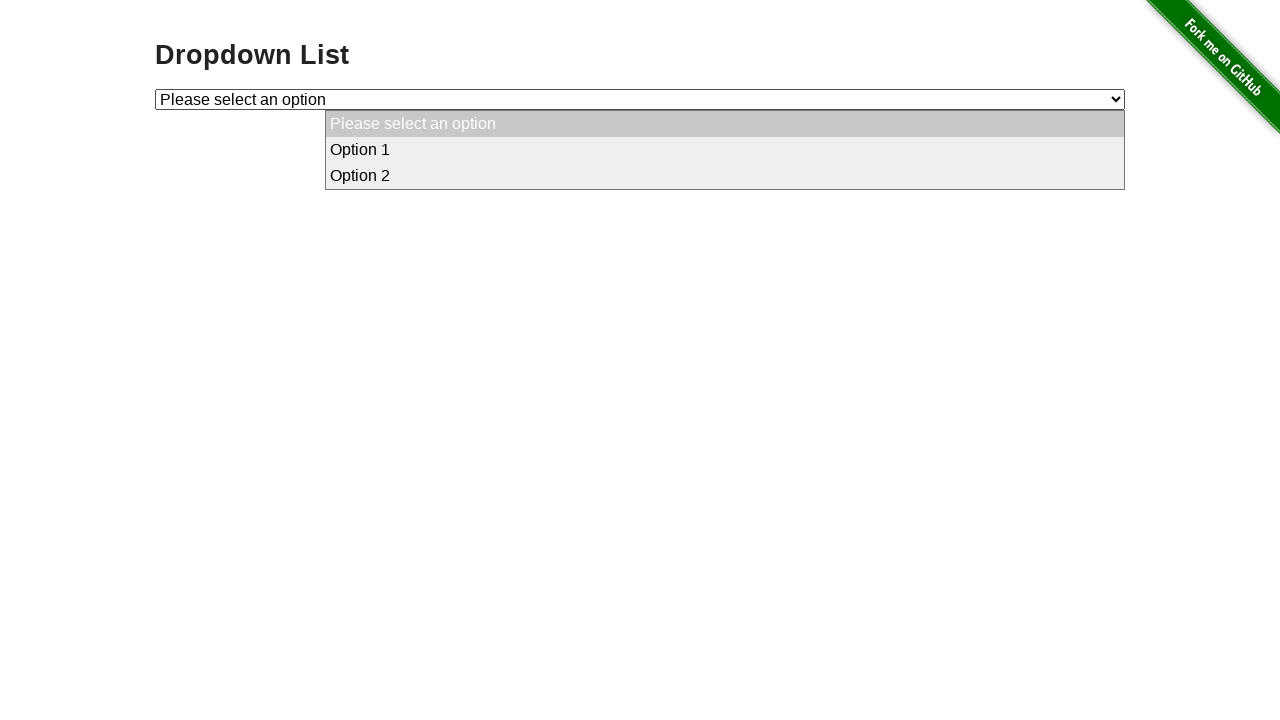

Located the first option element in the dropdown
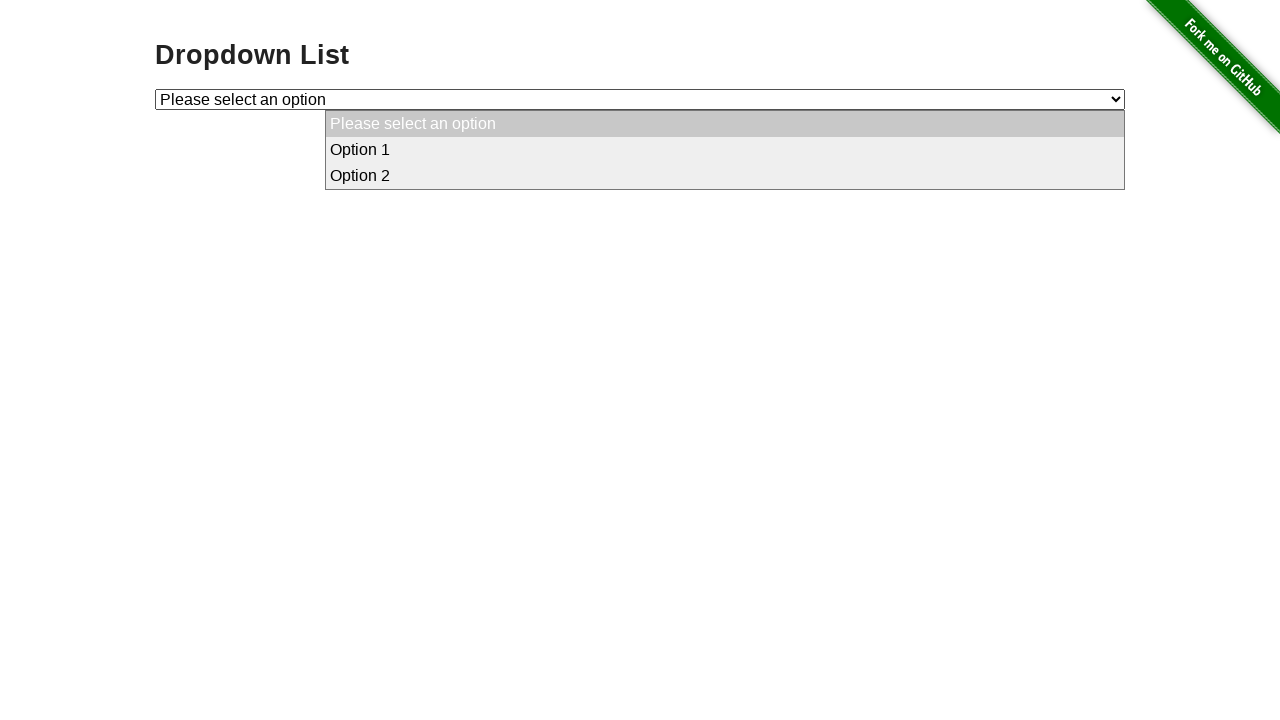

Verified that the first option text is the placeholder 'Please select an option'
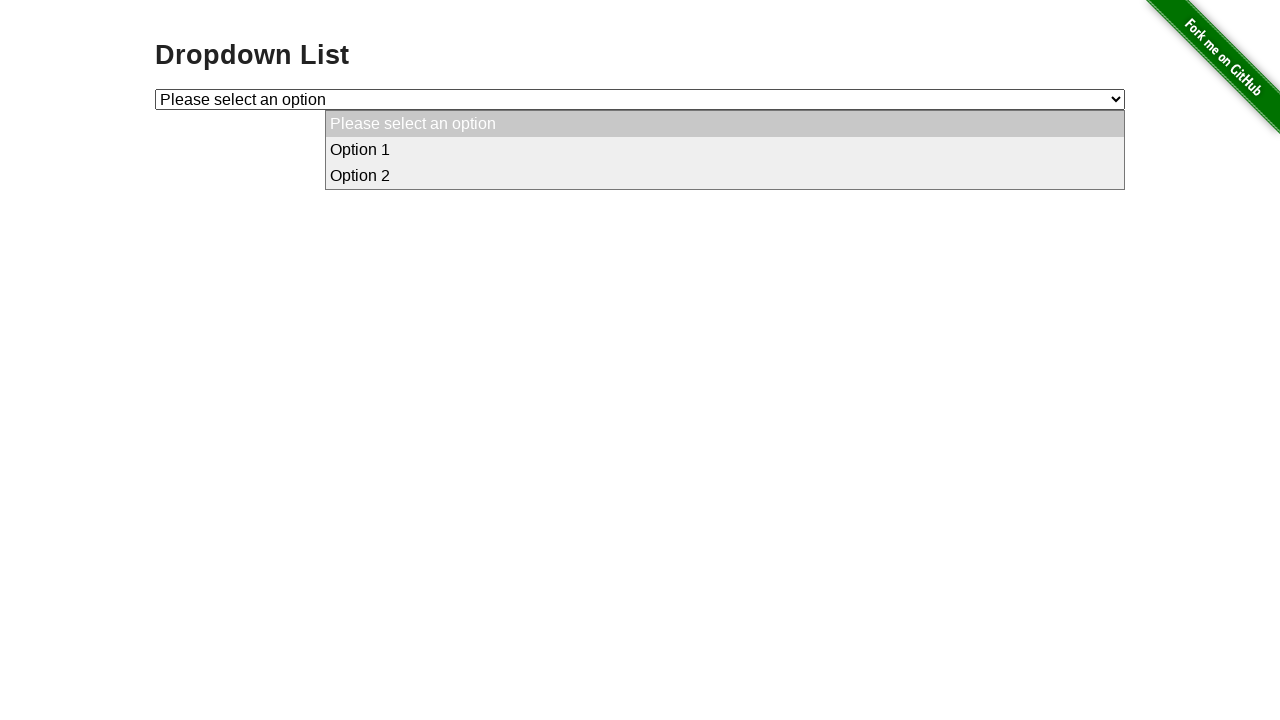

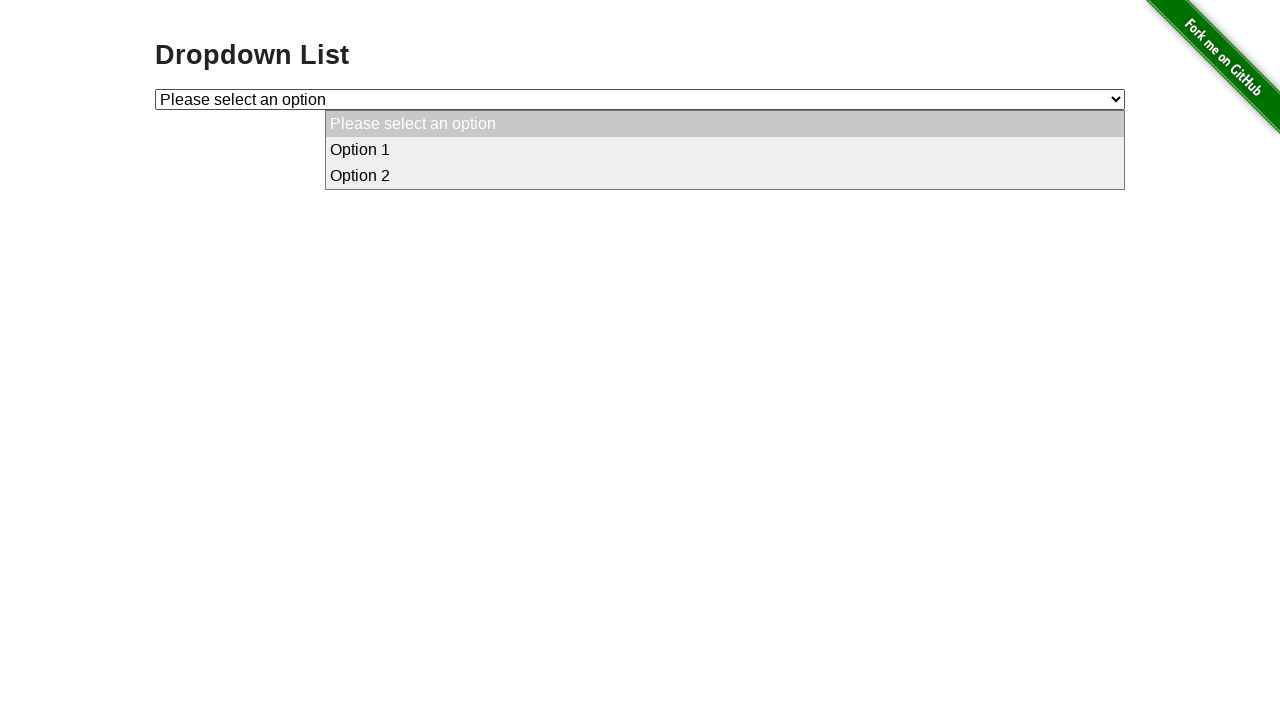